Tests dynamic content loading by clicking a start button and waiting for the hidden "Hello World!" text to become visible.

Starting URL: http://the-internet.herokuapp.com/dynamic_loading/1

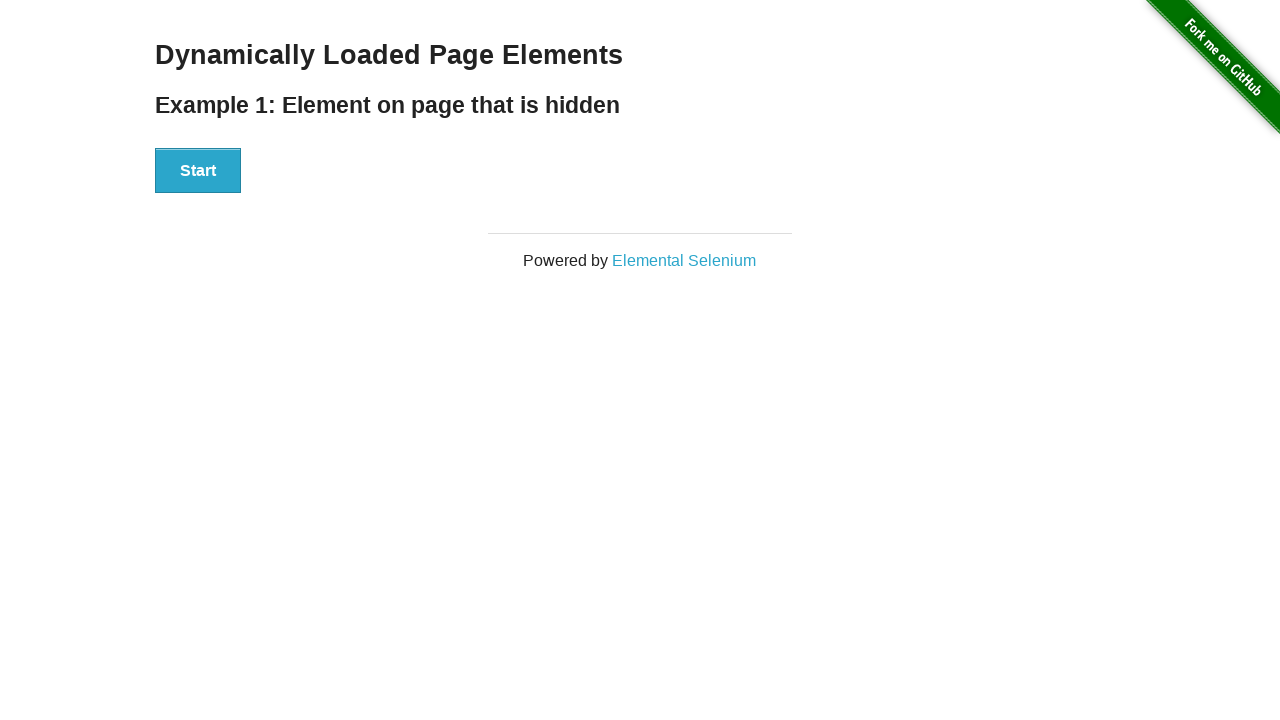

Navigated to dynamic loading test page
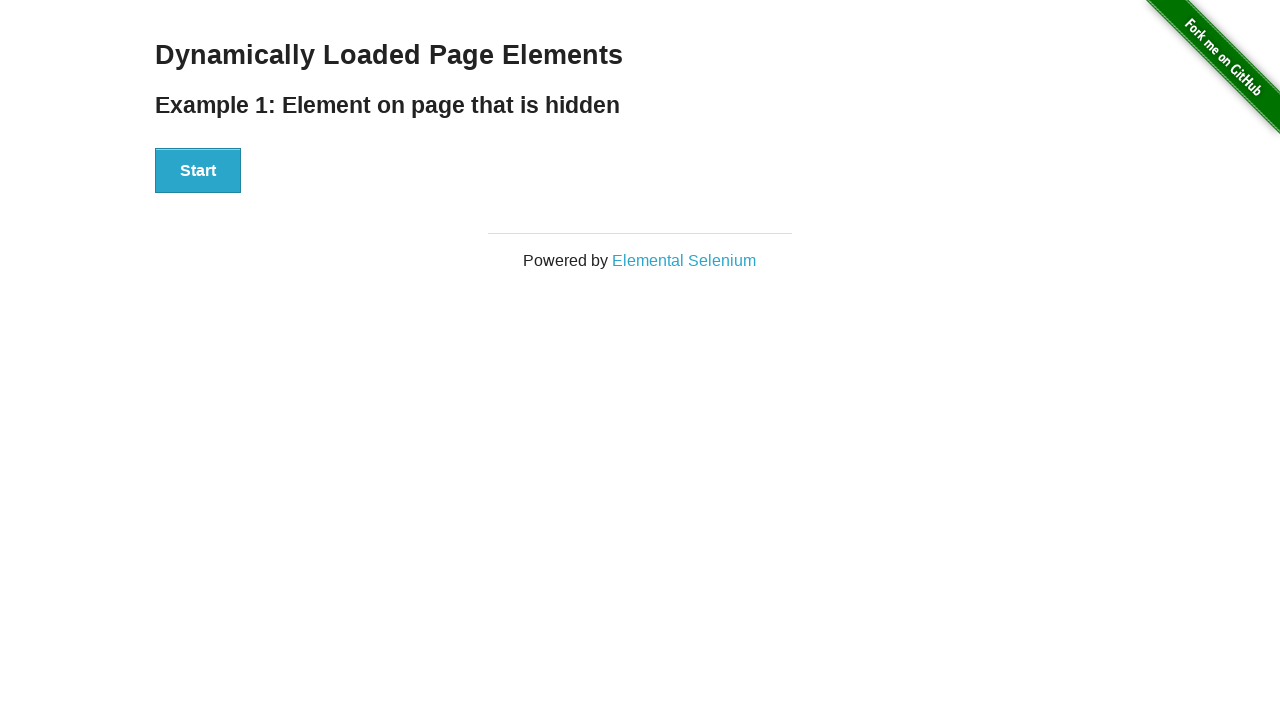

Clicked the start button to trigger dynamic content loading at (198, 171) on xpath=//button
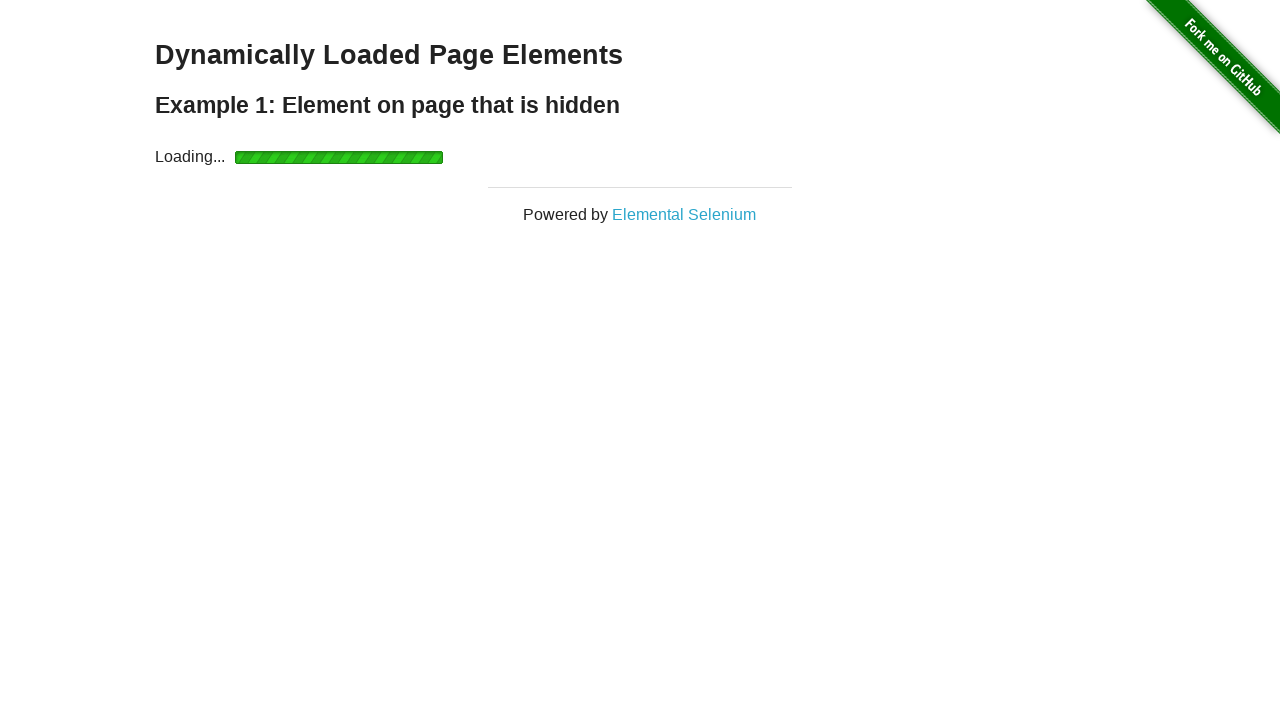

Waited for 'Hello World!' text to become visible
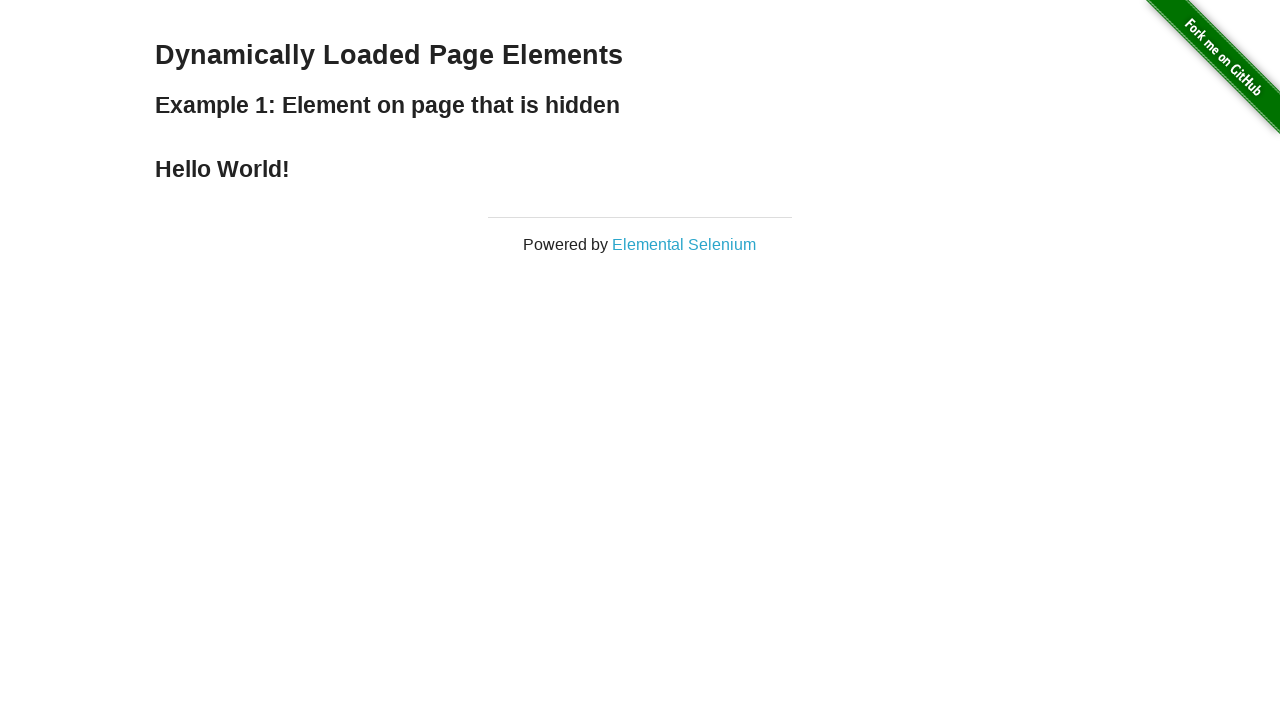

Located the finish element containing the dynamic content
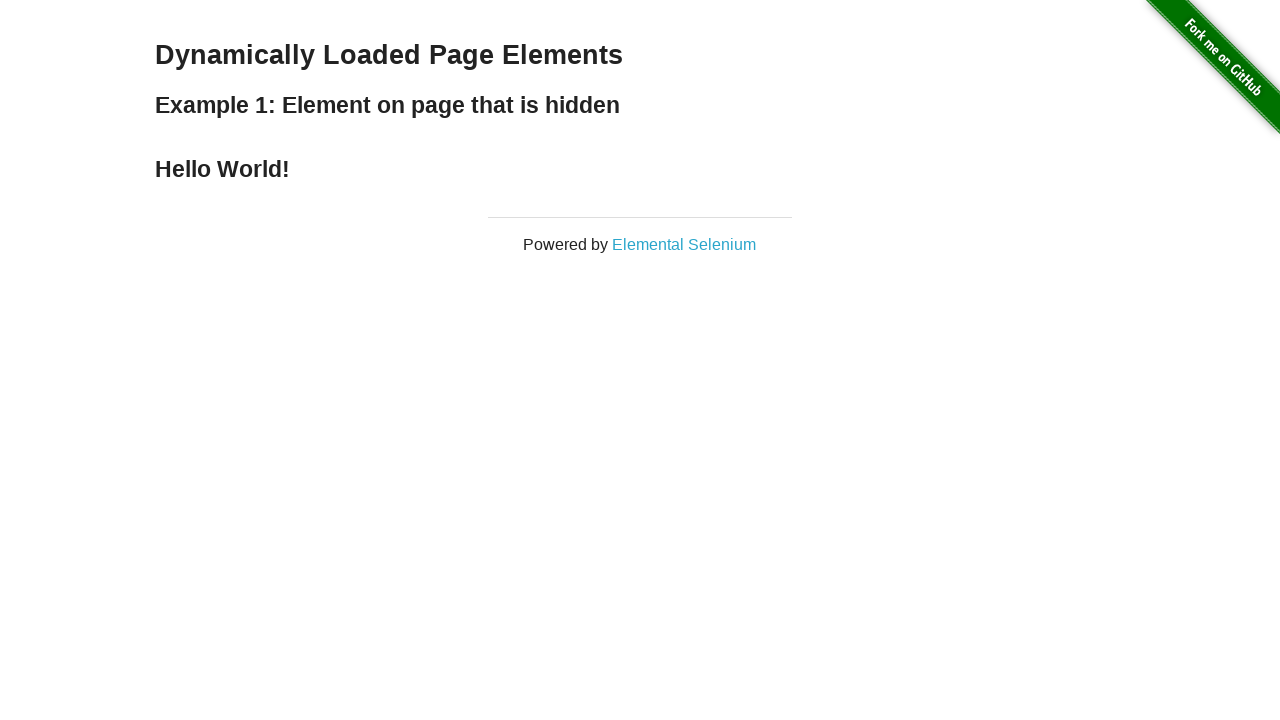

Verified that the text content is 'Hello World!' as expected
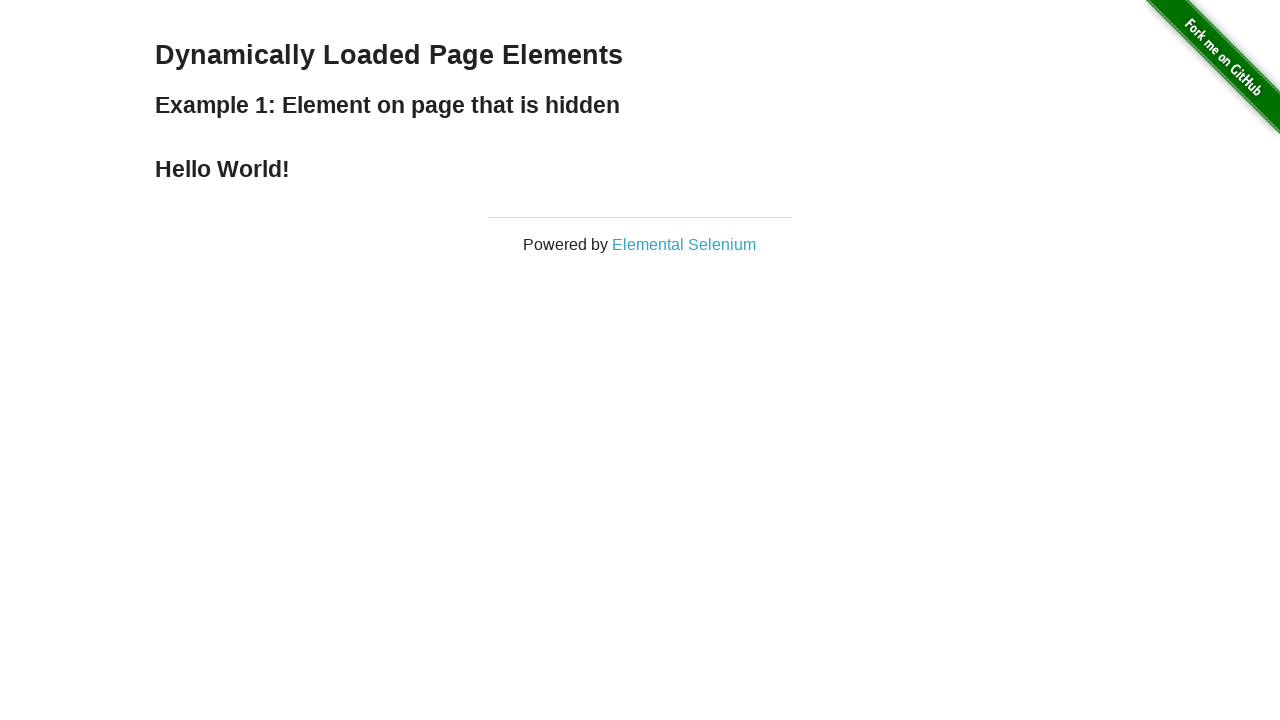

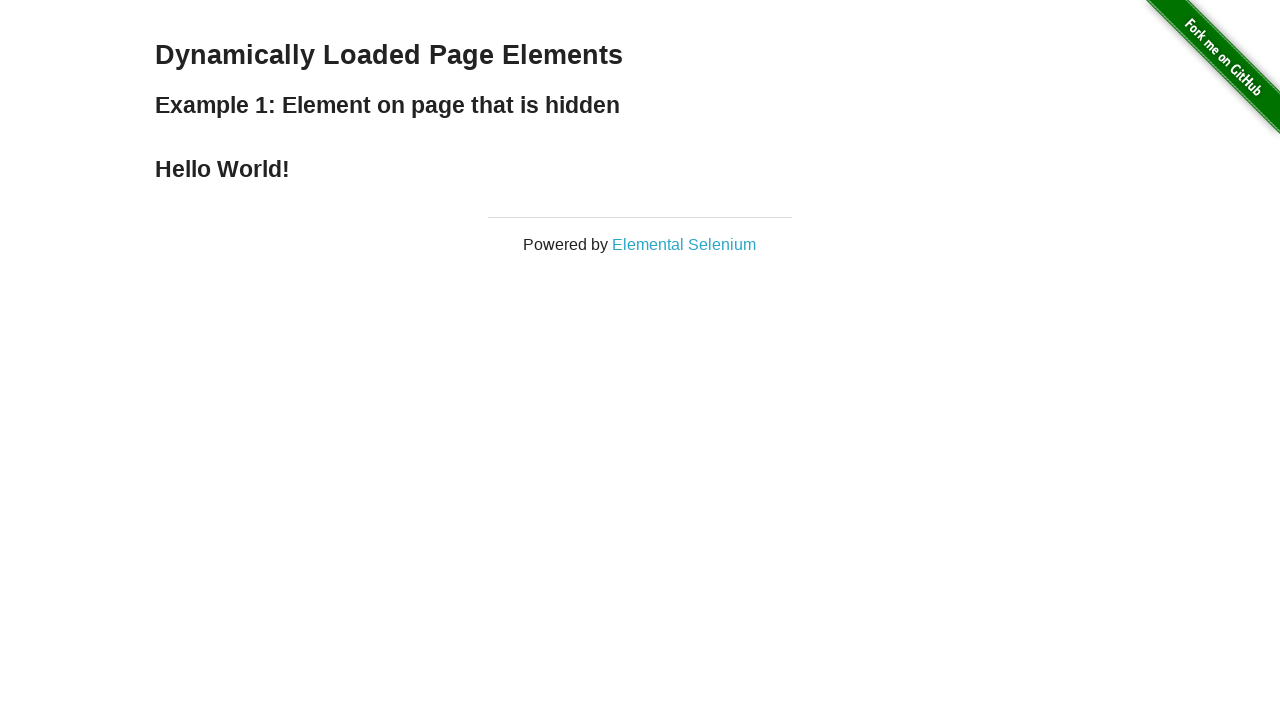